Tests clicking on a footer link on a test automation practice blog page

Starting URL: https://testautomationpractice.blogspot.com/

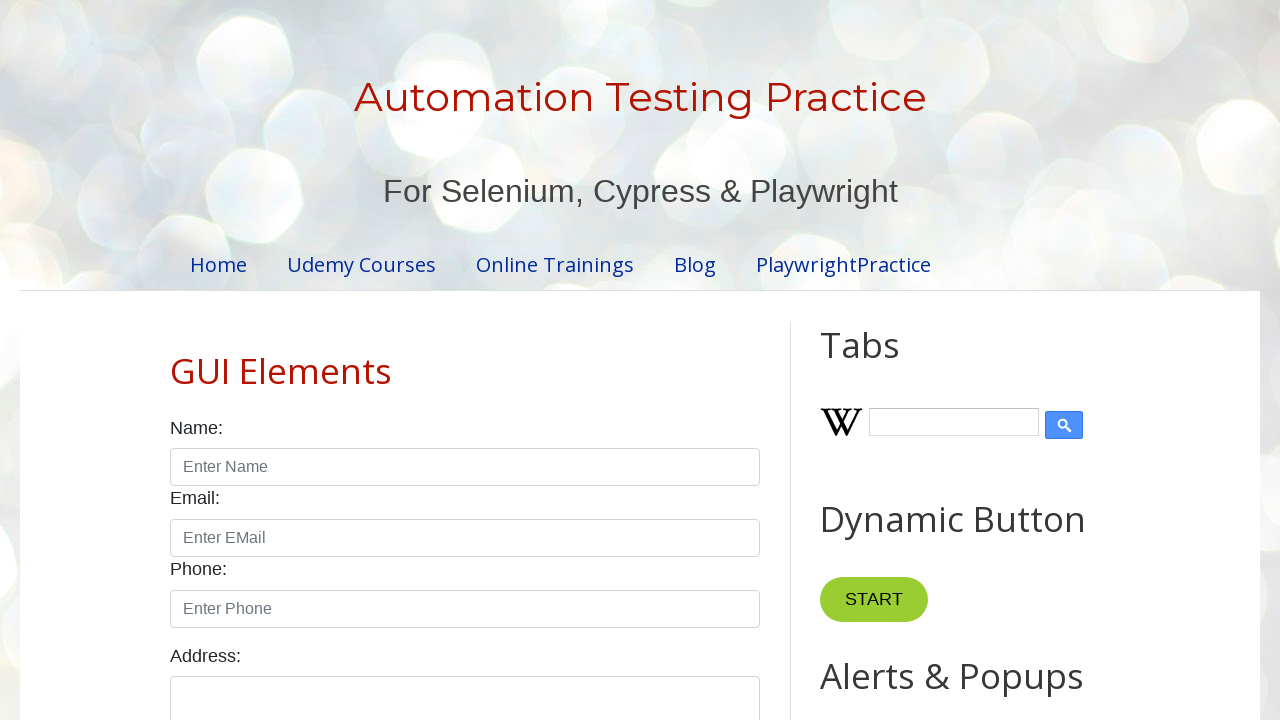

Clicked on the Home footer link at (220, 541) on footer a:has-text('Home')
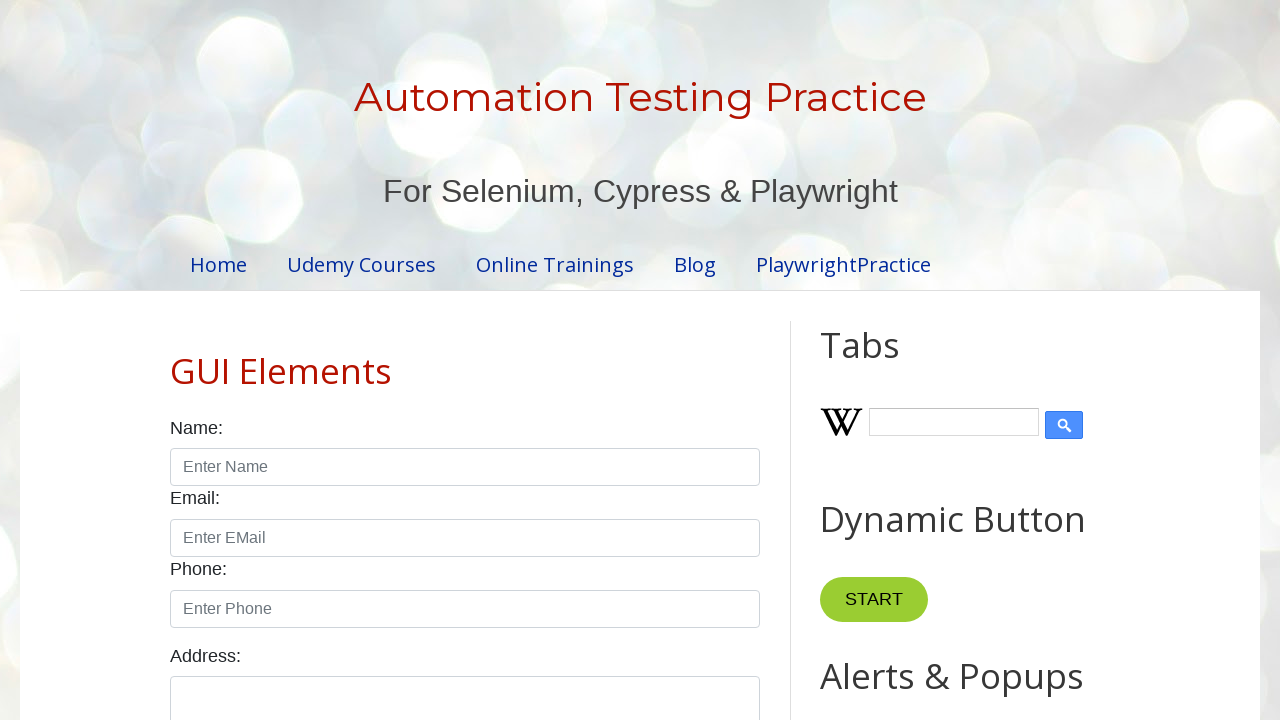

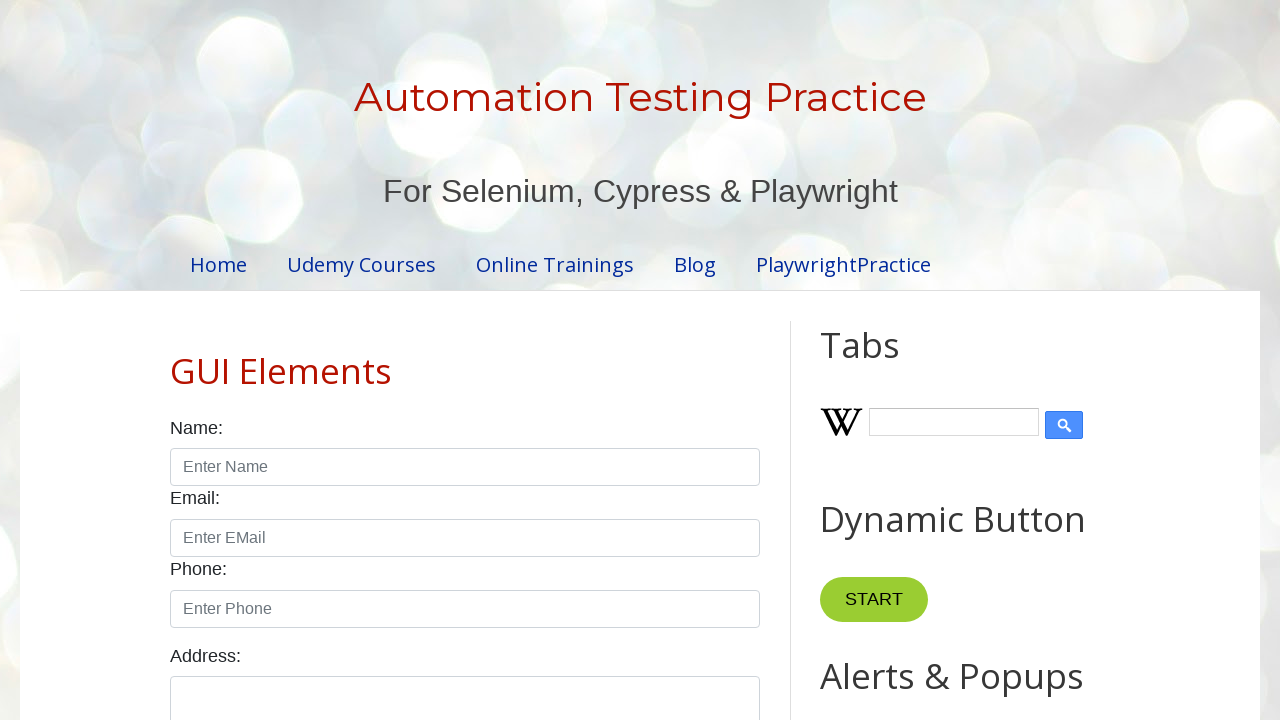